Tests a registration form by filling out personal information fields (name, email, password), selecting options from a dropdown and radio button, entering a birth date, and submitting the form.

Starting URL: https://rahulshettyacademy.com/angularpractice/

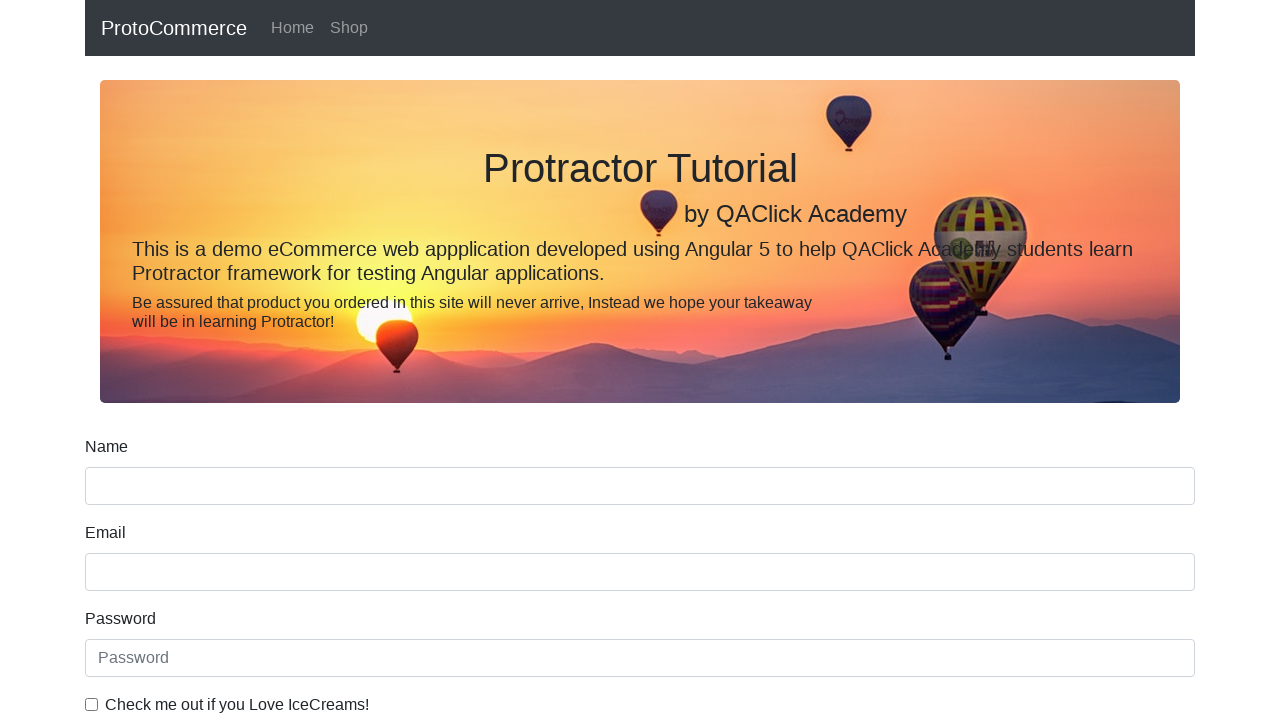

Filled name field with 'Mahesh' on input[name='name']
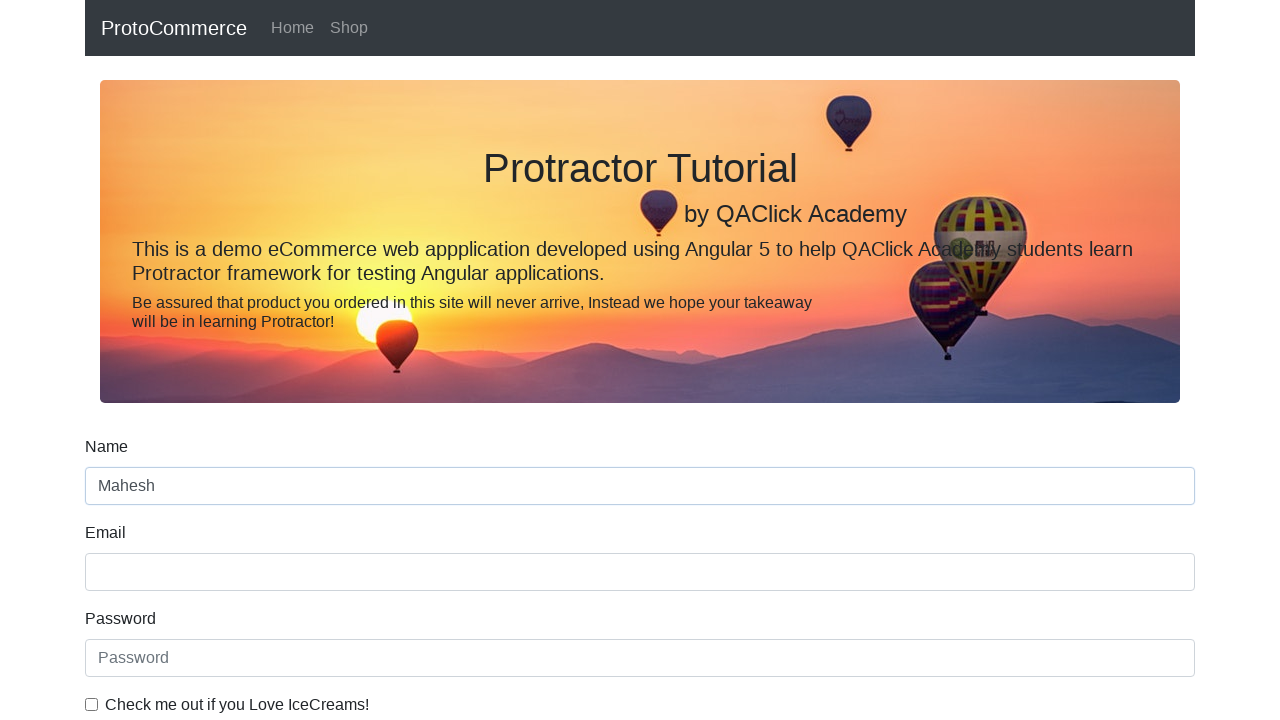

Filled email field with 'koolmahesh007@gmail.com' on input[name='email']
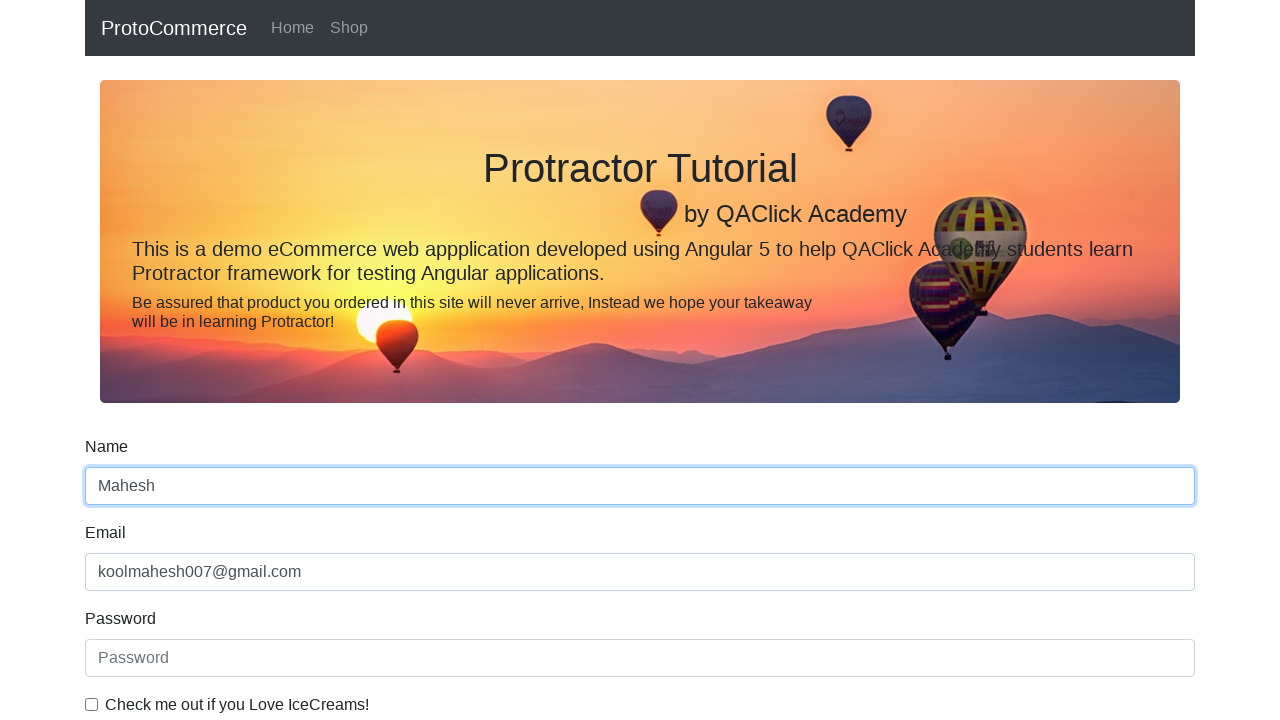

Filled password field with 'Mahesh' on #exampleInputPassword1
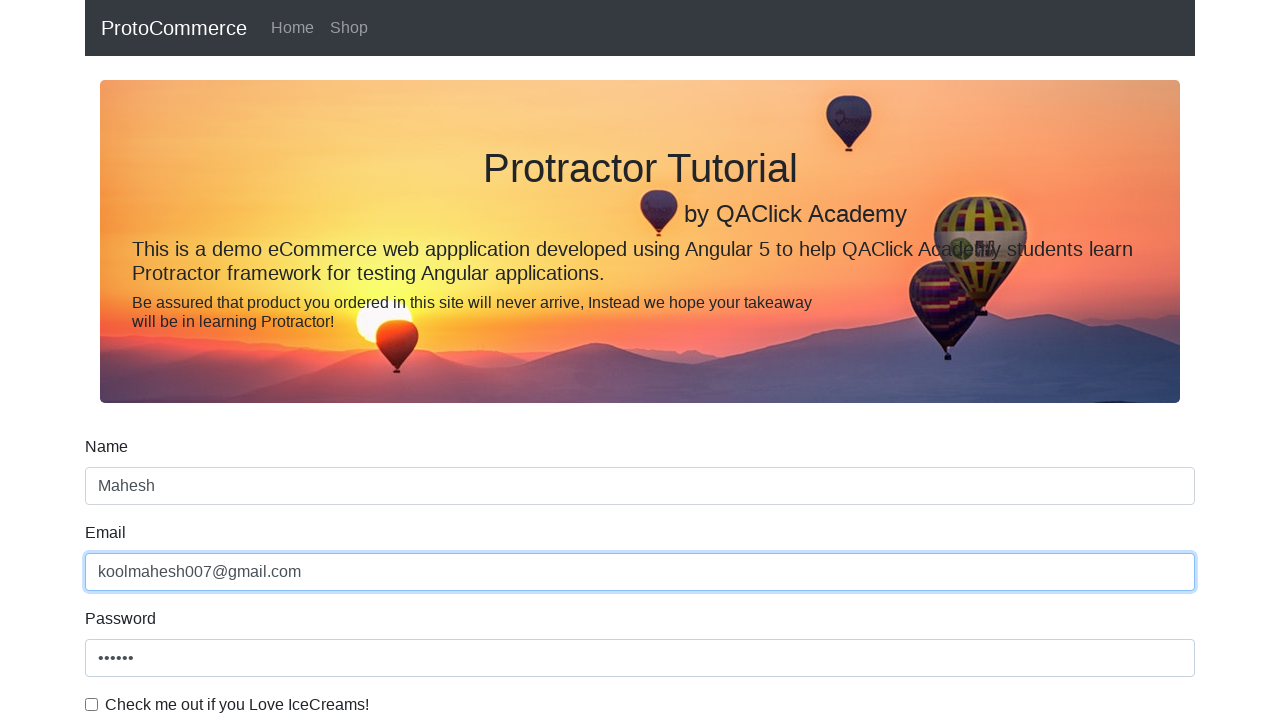

Checked the agreement checkbox at (92, 704) on #exampleCheck1
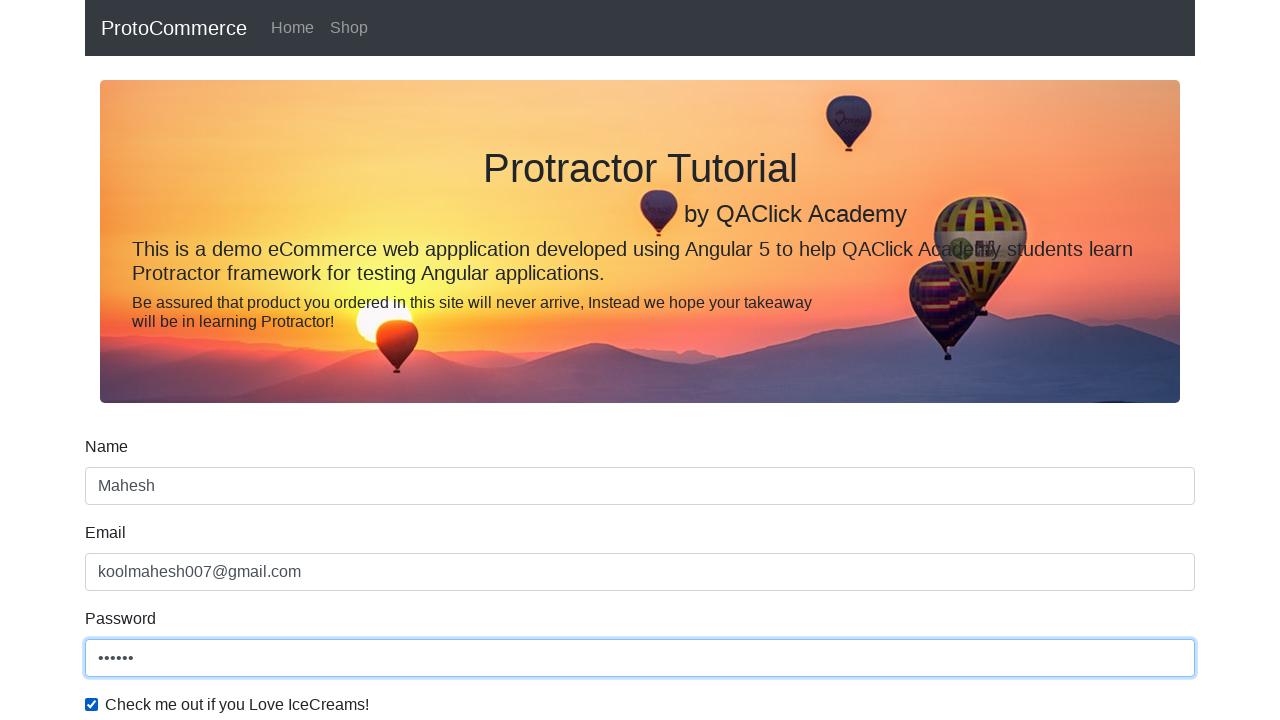

Selected 'Female' from dropdown on #exampleFormControlSelect1
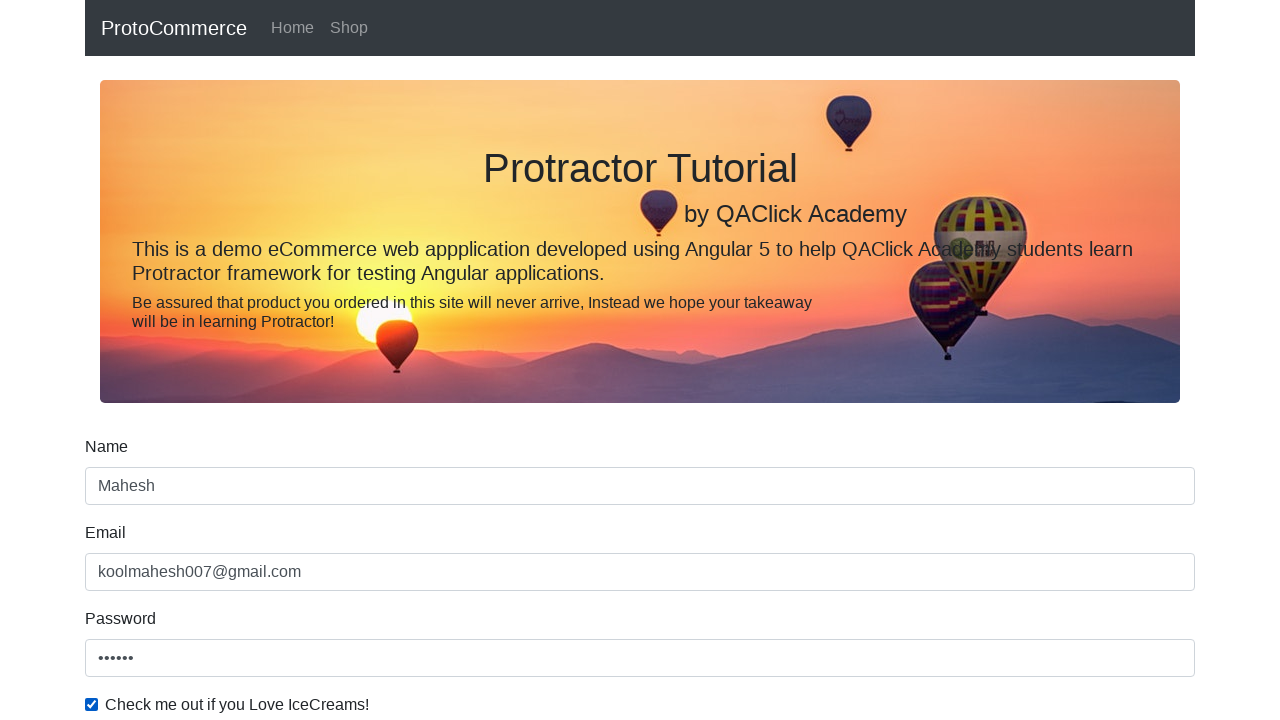

Selected male radio button at (238, 360) on #inlineRadio1
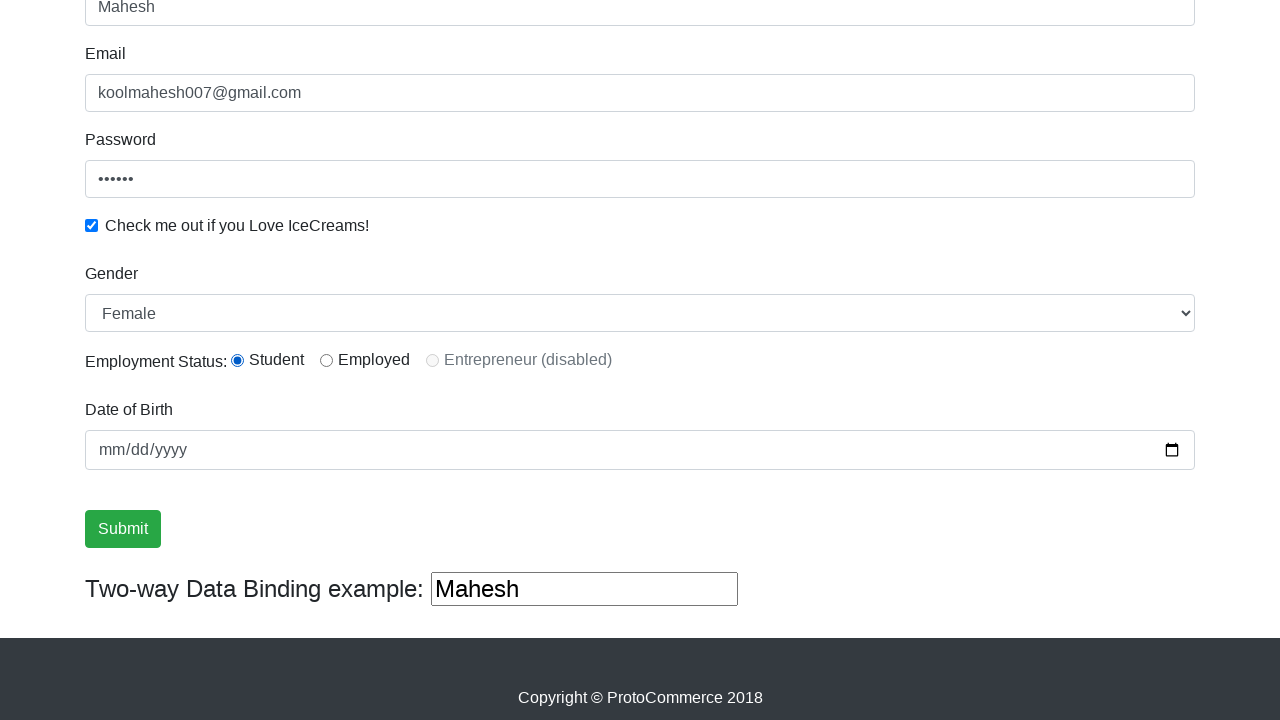

Filled birthday field with '1997-10-13' on input[name='bday']
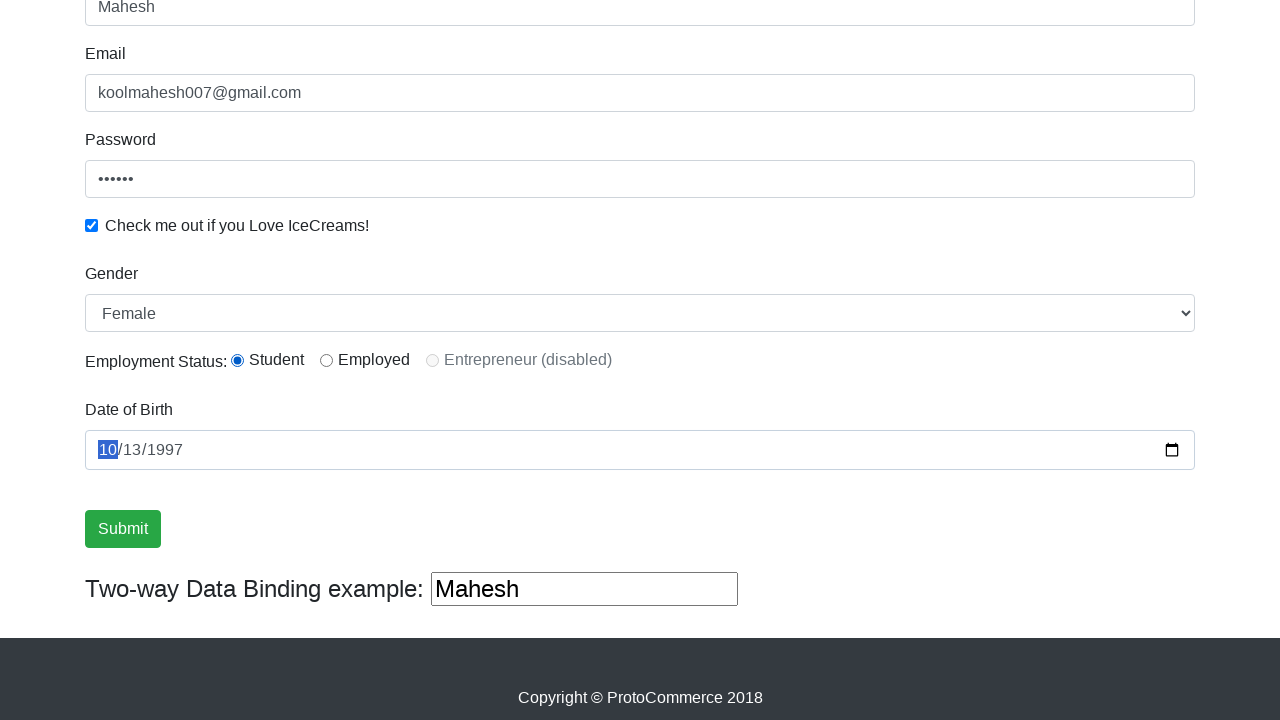

Clicked submit button to register at (123, 529) on .btn-success
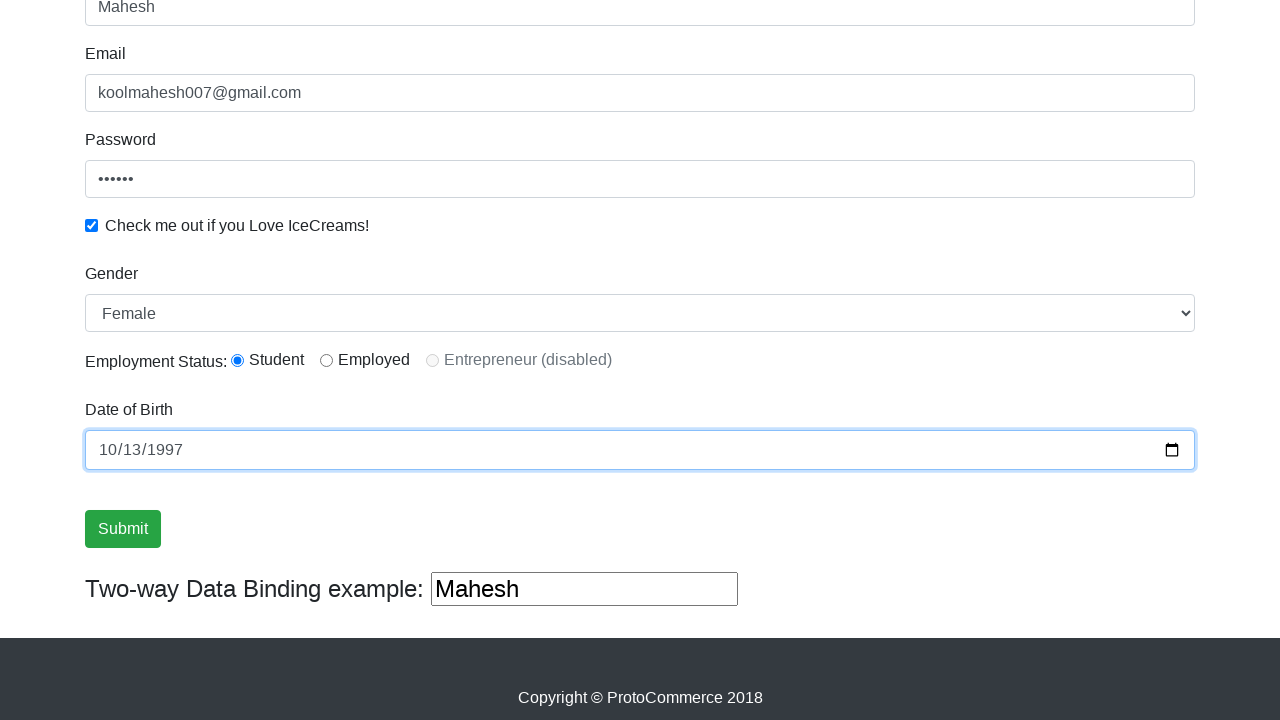

Success message appeared after form submission
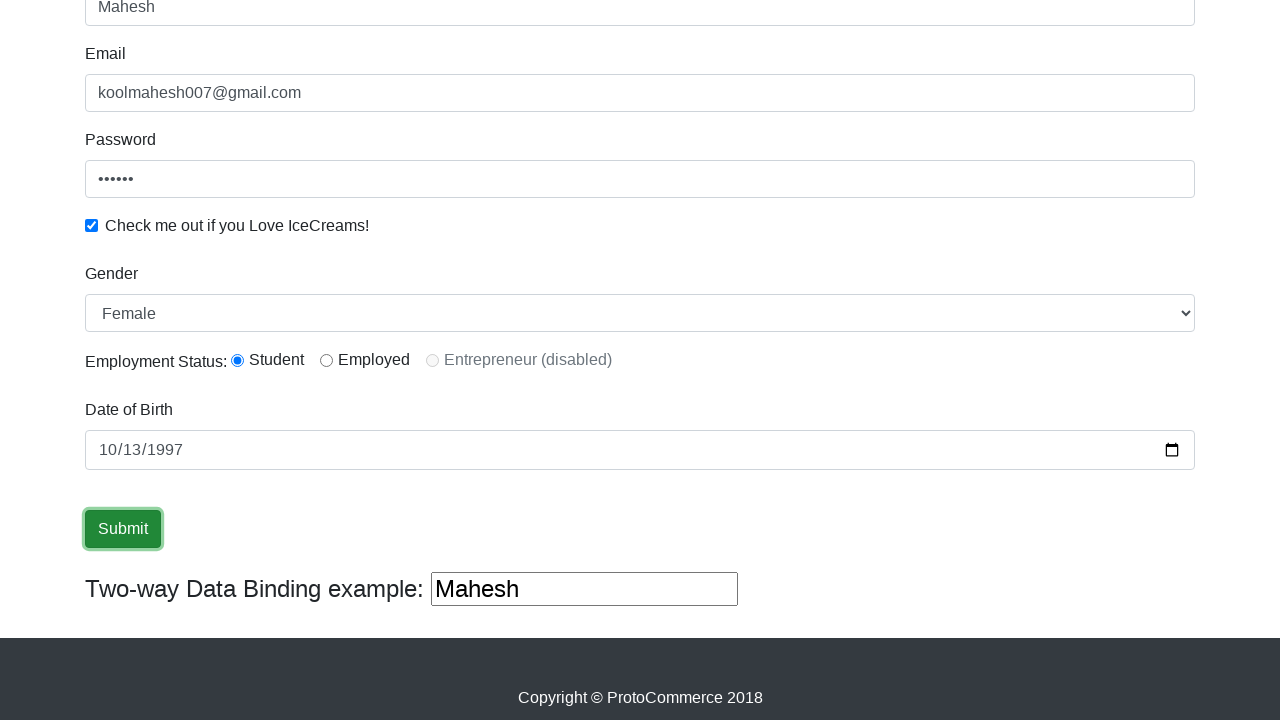

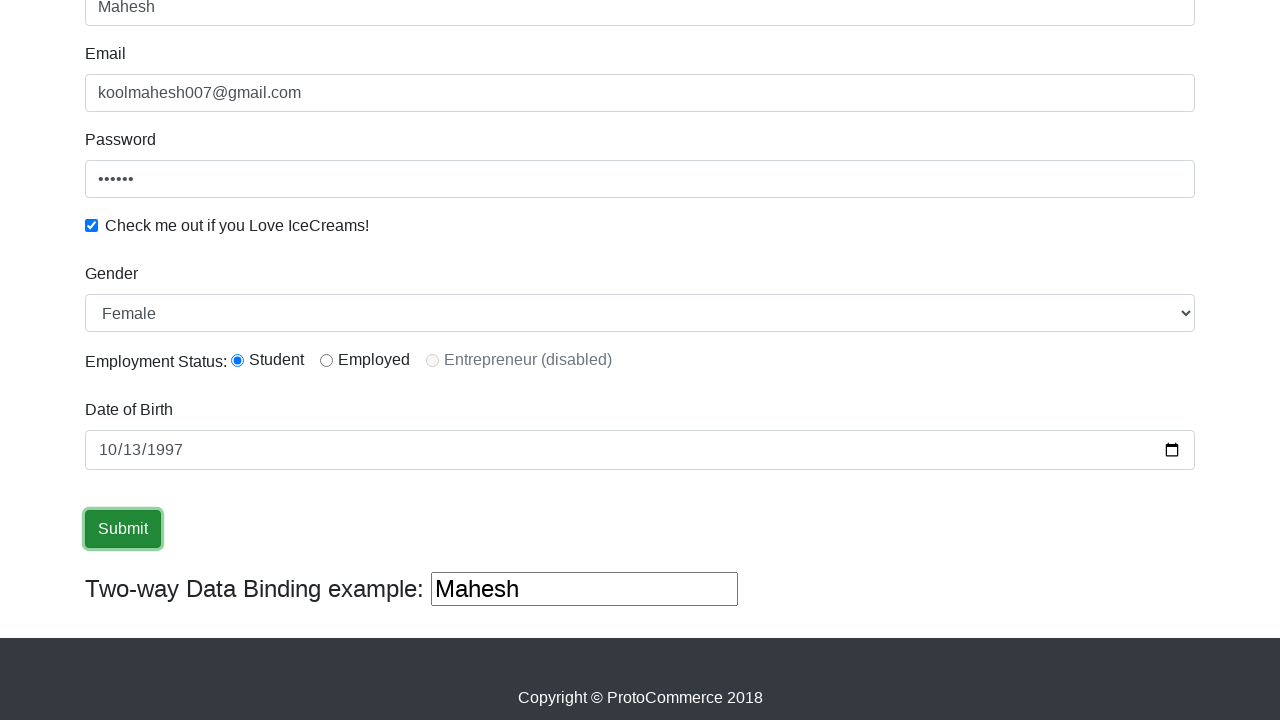